Navigates through the QA Bible site to find the Test Principles page by clicking through menu items

Starting URL: https://vladislaveremeev.gitbook.io/qa_bible/

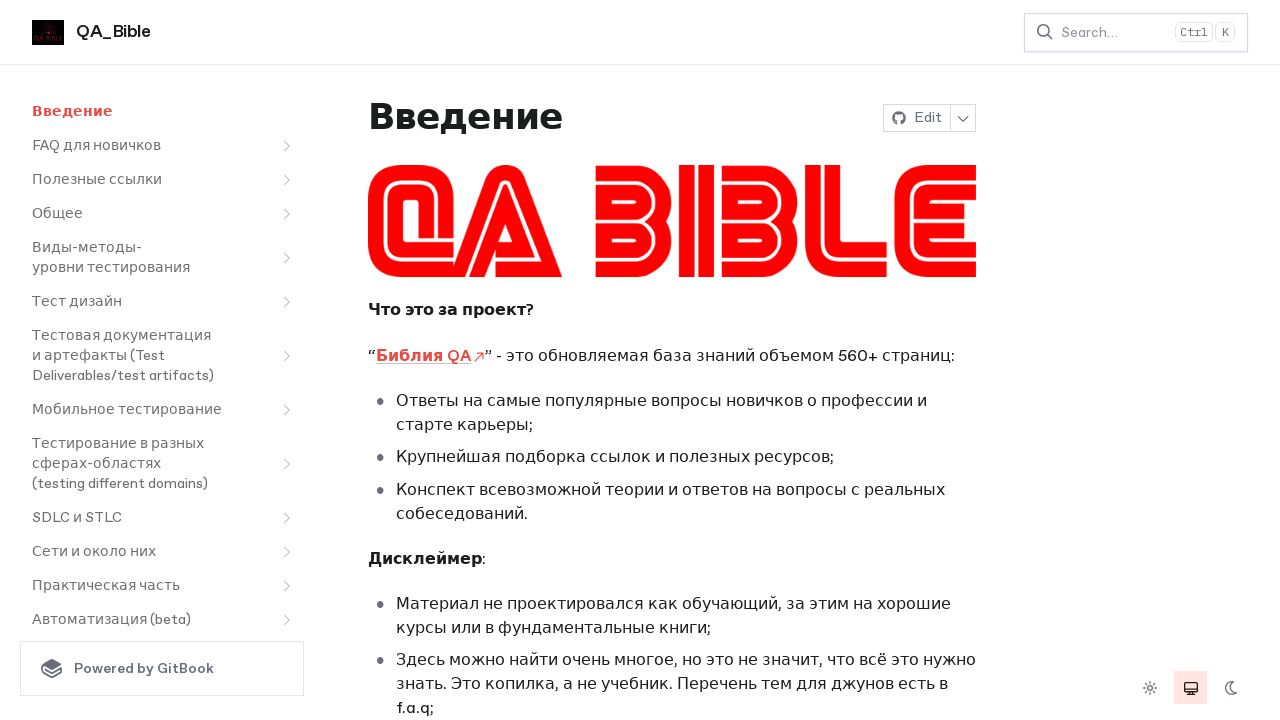

QA_Bible page loaded and selector found
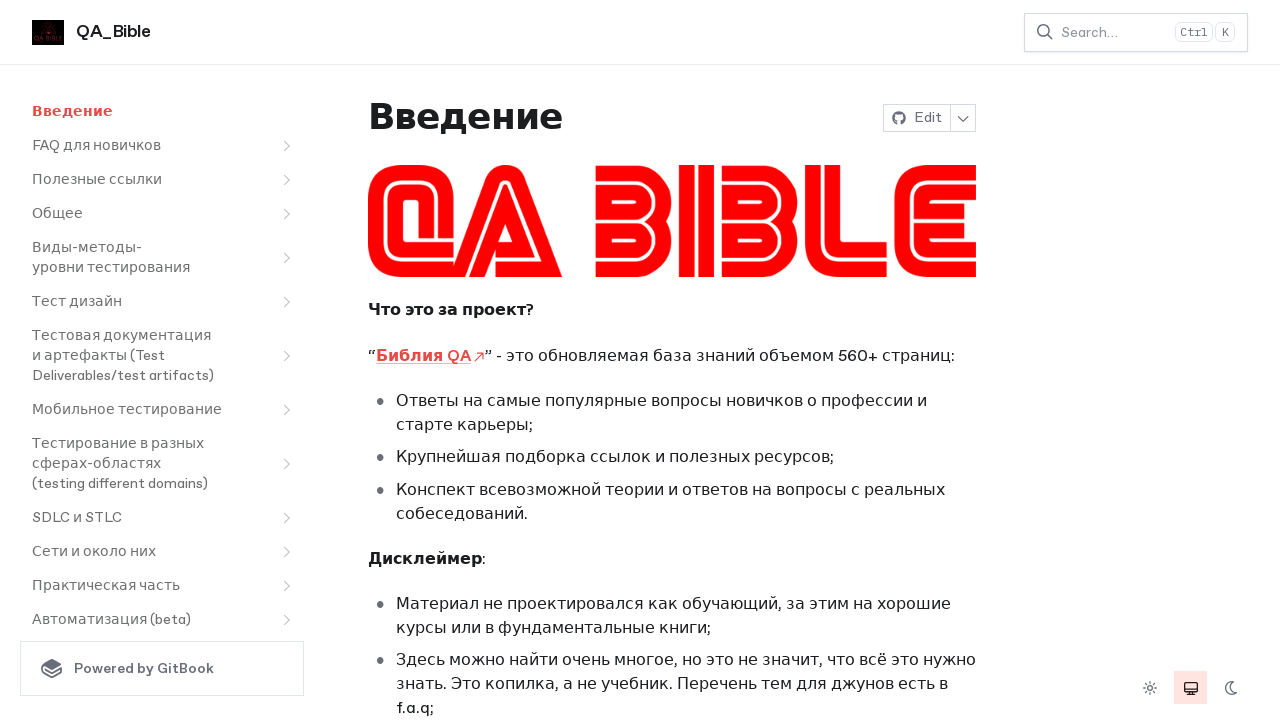

Clicked on 'Общее' (General) menu item at (58, 214) on text=Общее
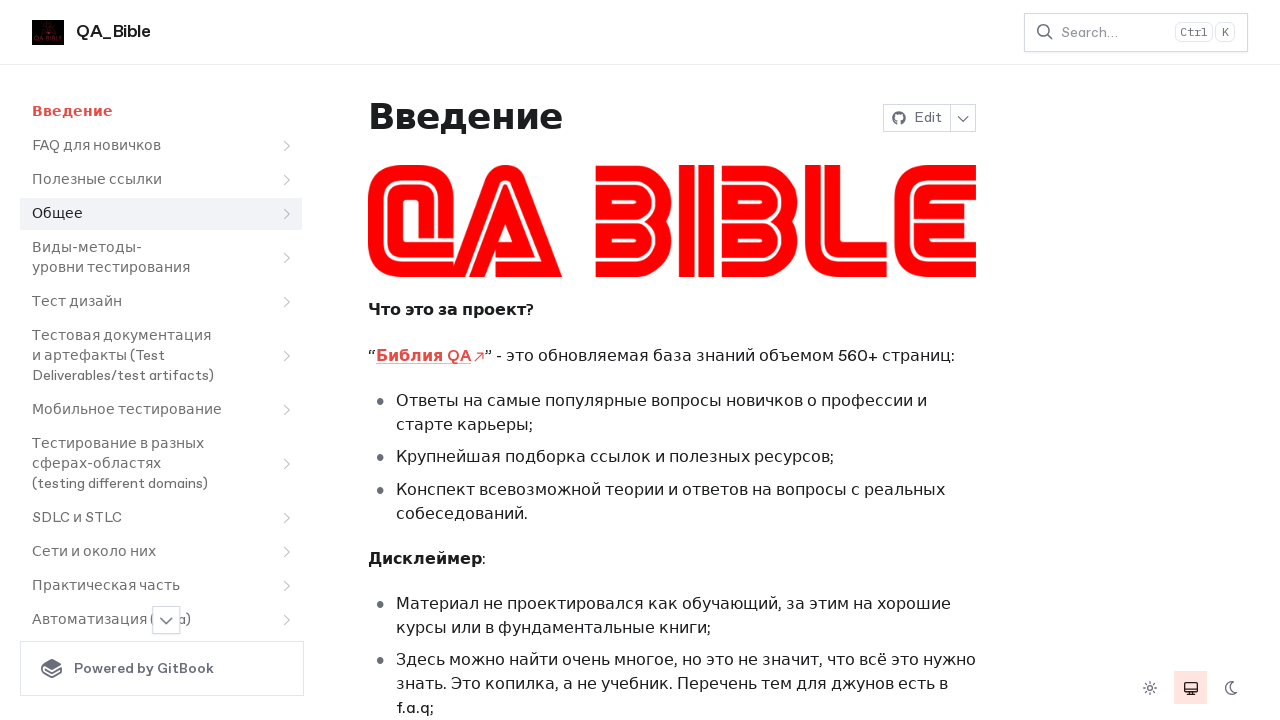

Clicked on 'Принципы тестирования' (Test Principles) link at (152, 376) on text=Принципы тестирования
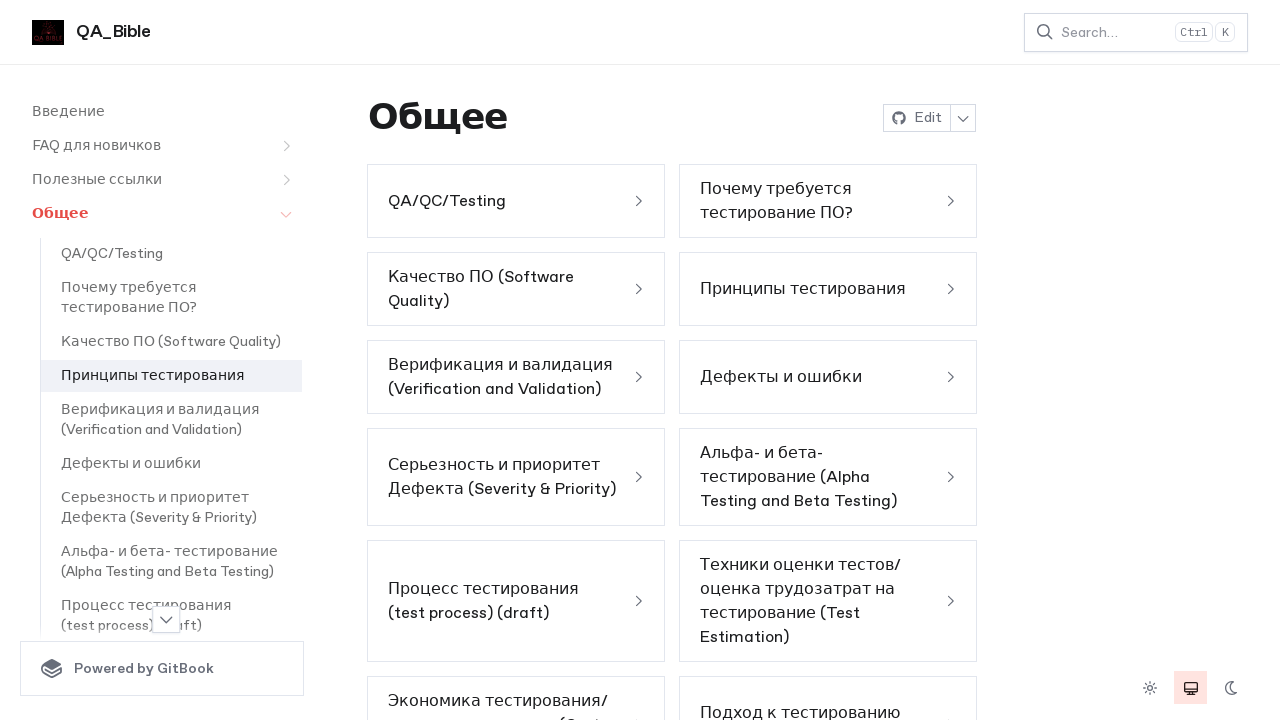

Test Principles page loaded and title verified
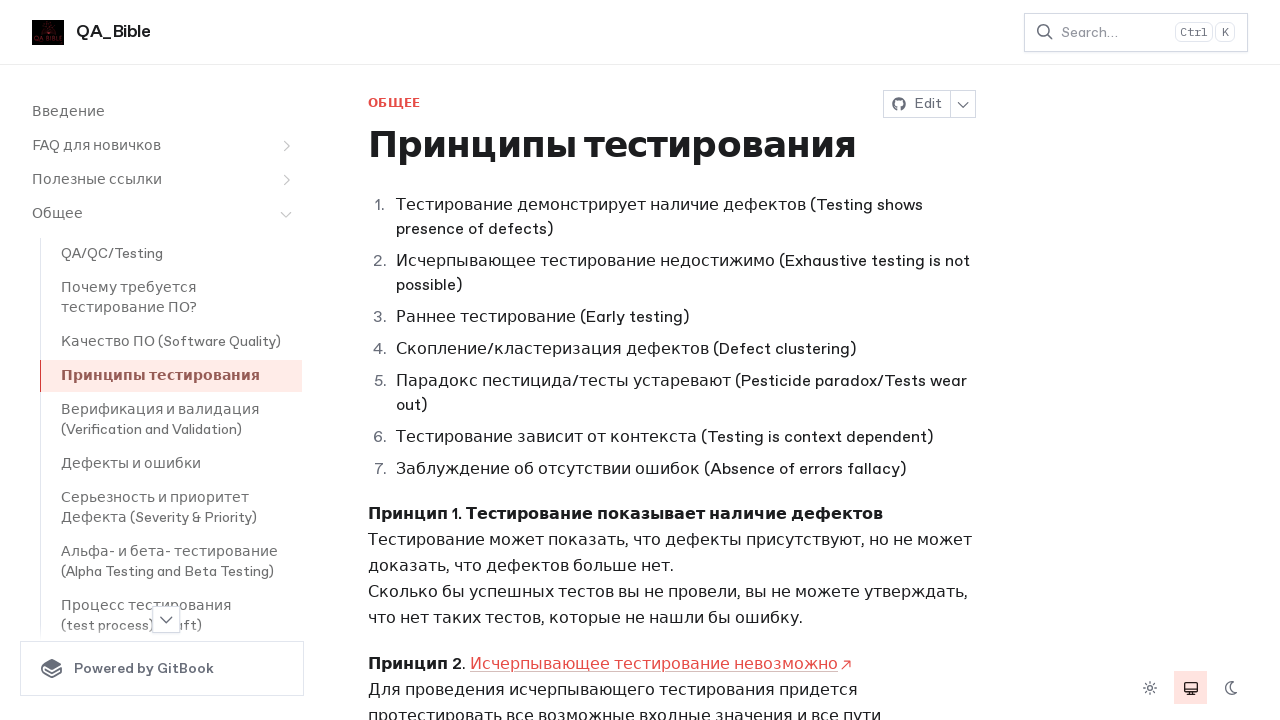

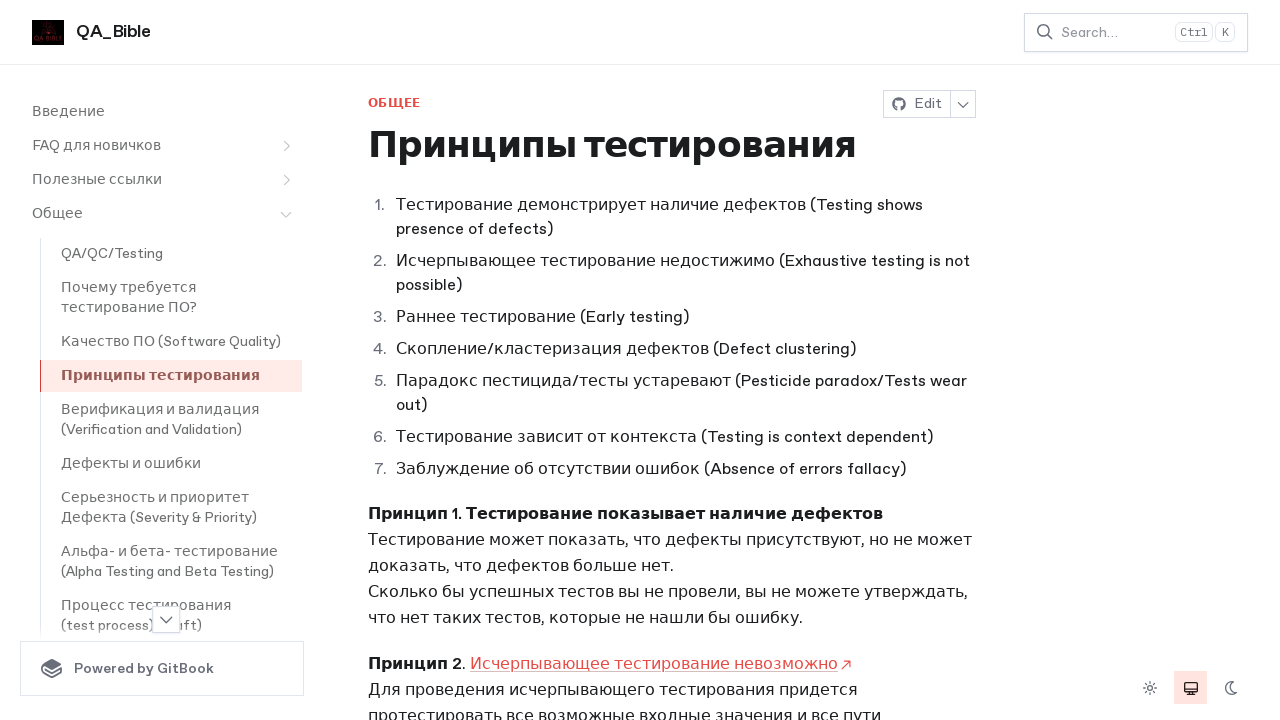